Resizes an element to its minimum size by dragging the resize handle diagonally up-left

Starting URL: https://demoqa.com/resizable/

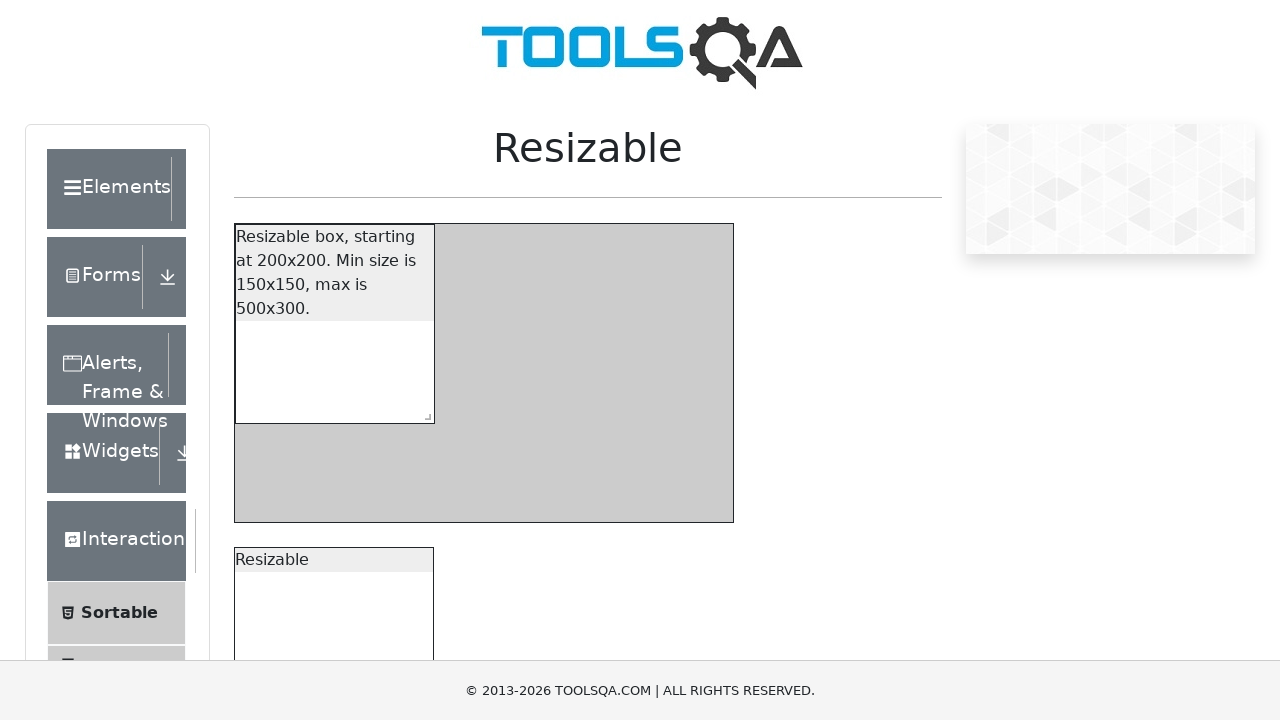

Scrolled down 1000px to view resizable element
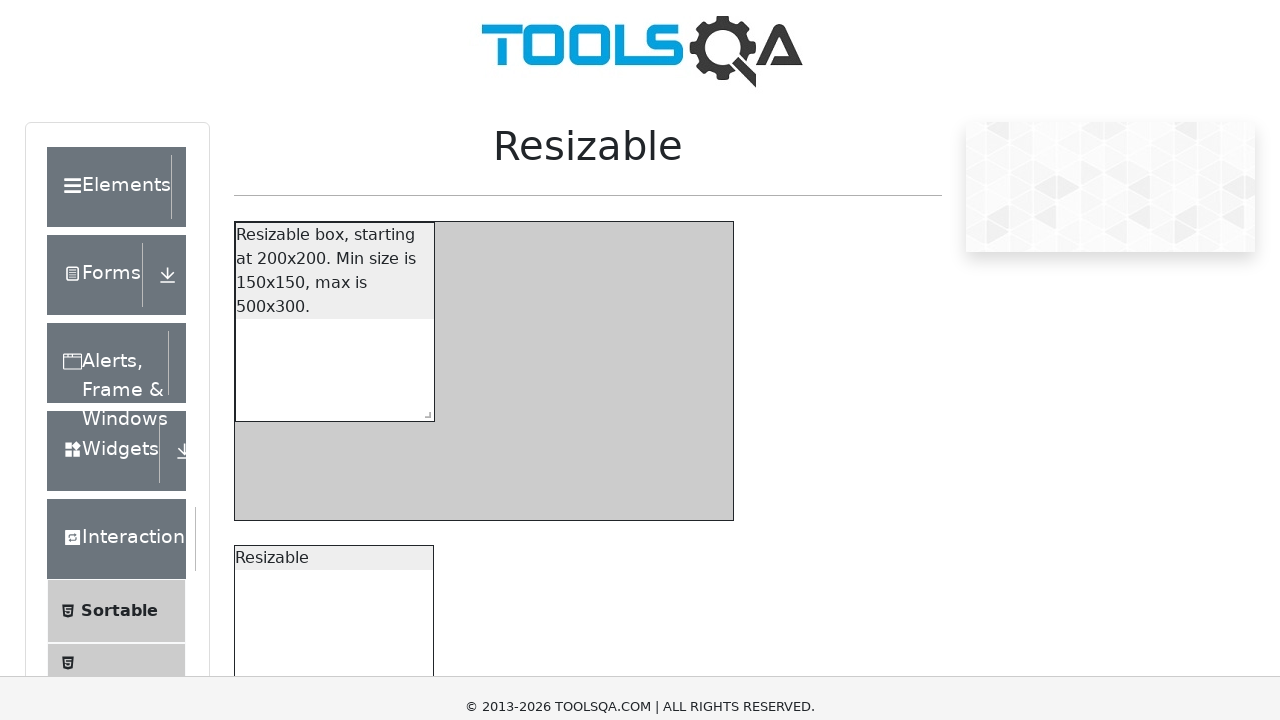

Located the resize handle element
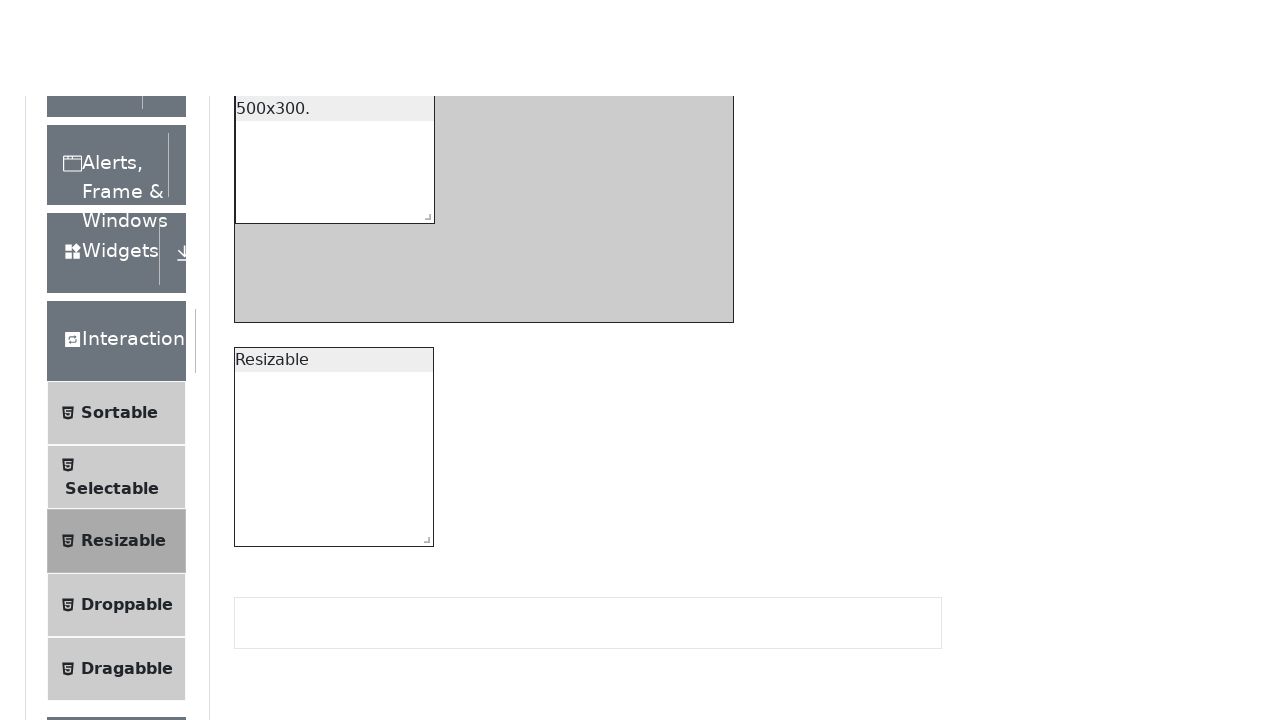

Retrieved bounding box of resize handle
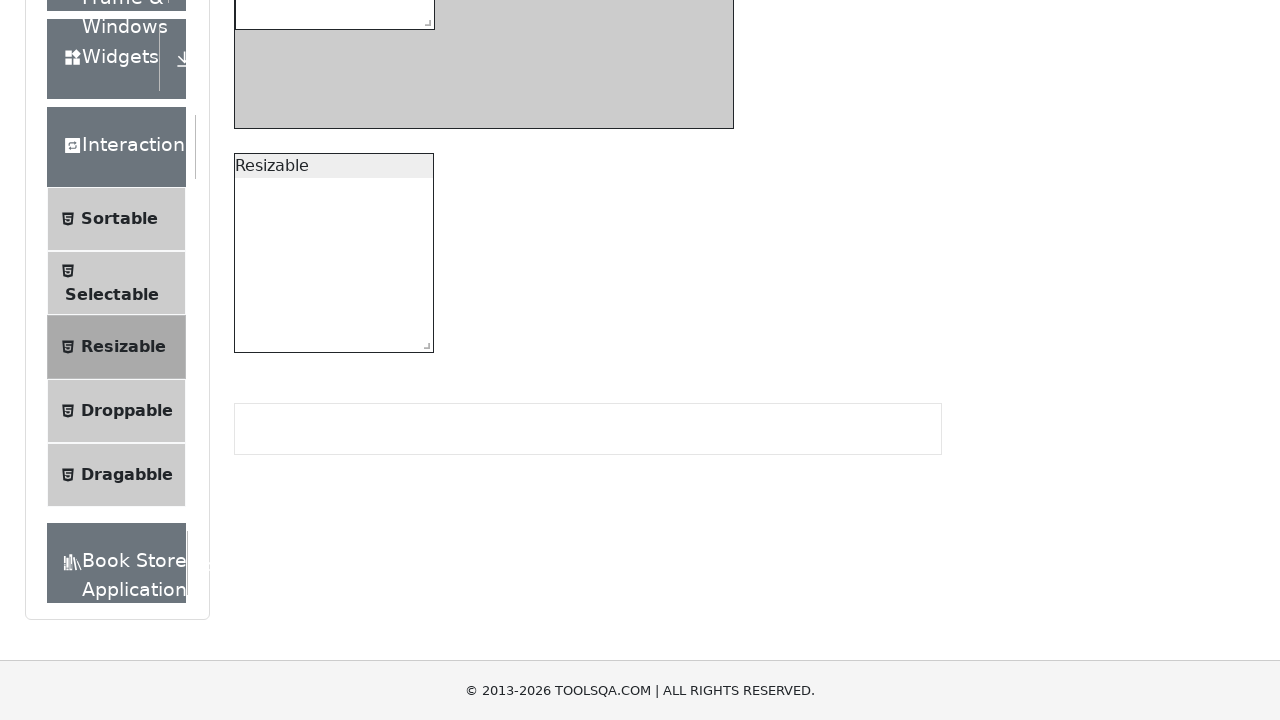

Moved mouse to center of resize handle at (423, 342)
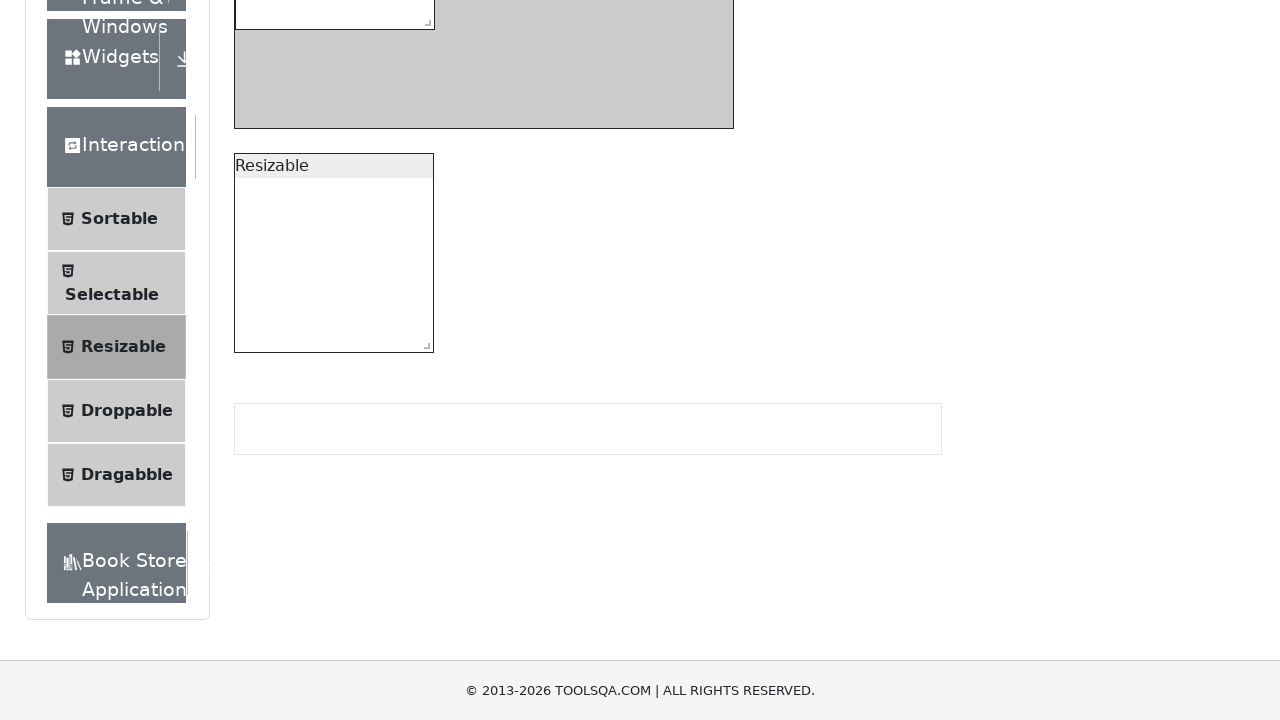

Pressed mouse button down on resize handle at (423, 342)
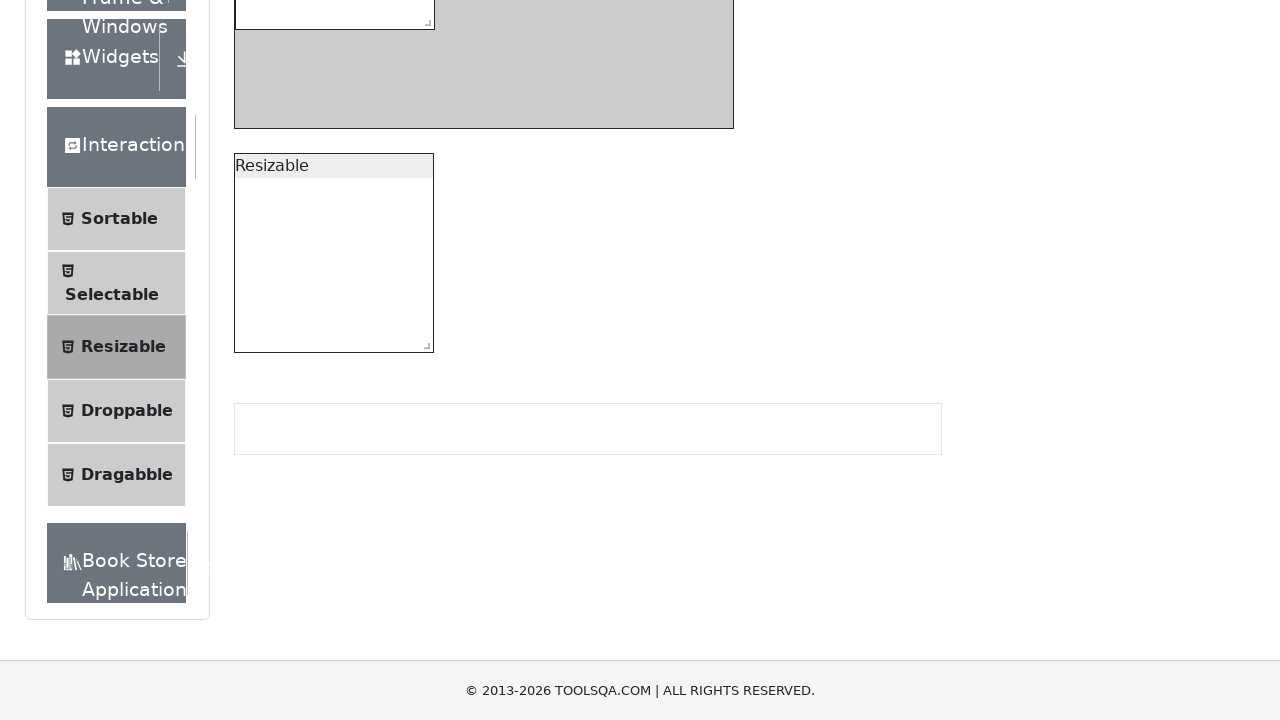

Dragged resize handle diagonally up-left by 200px to minimize element at (223, 142)
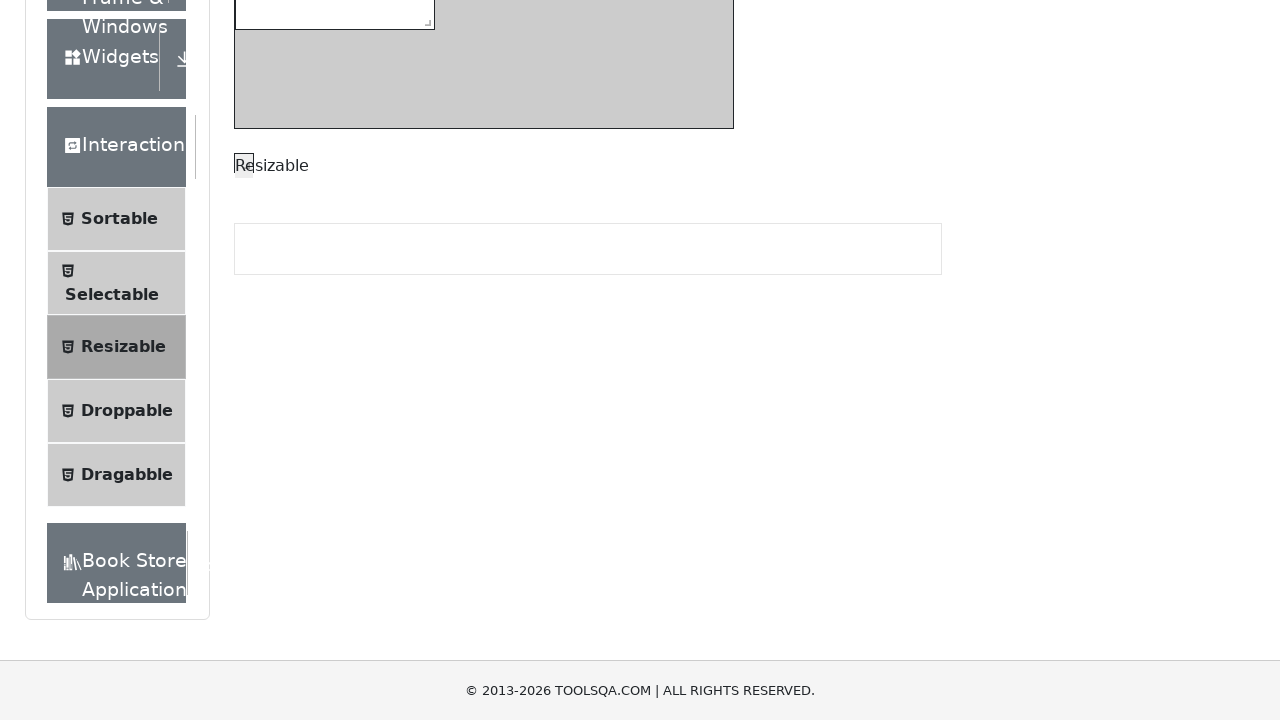

Released mouse button to complete resize operation at (223, 142)
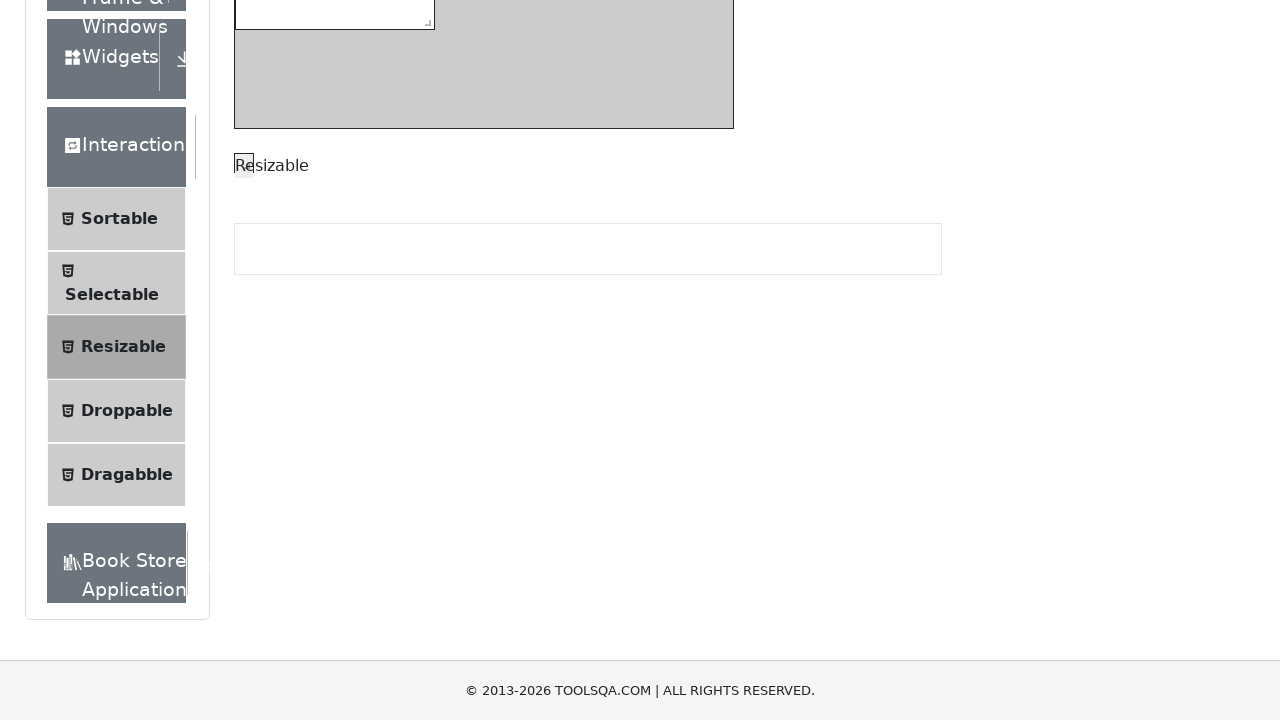

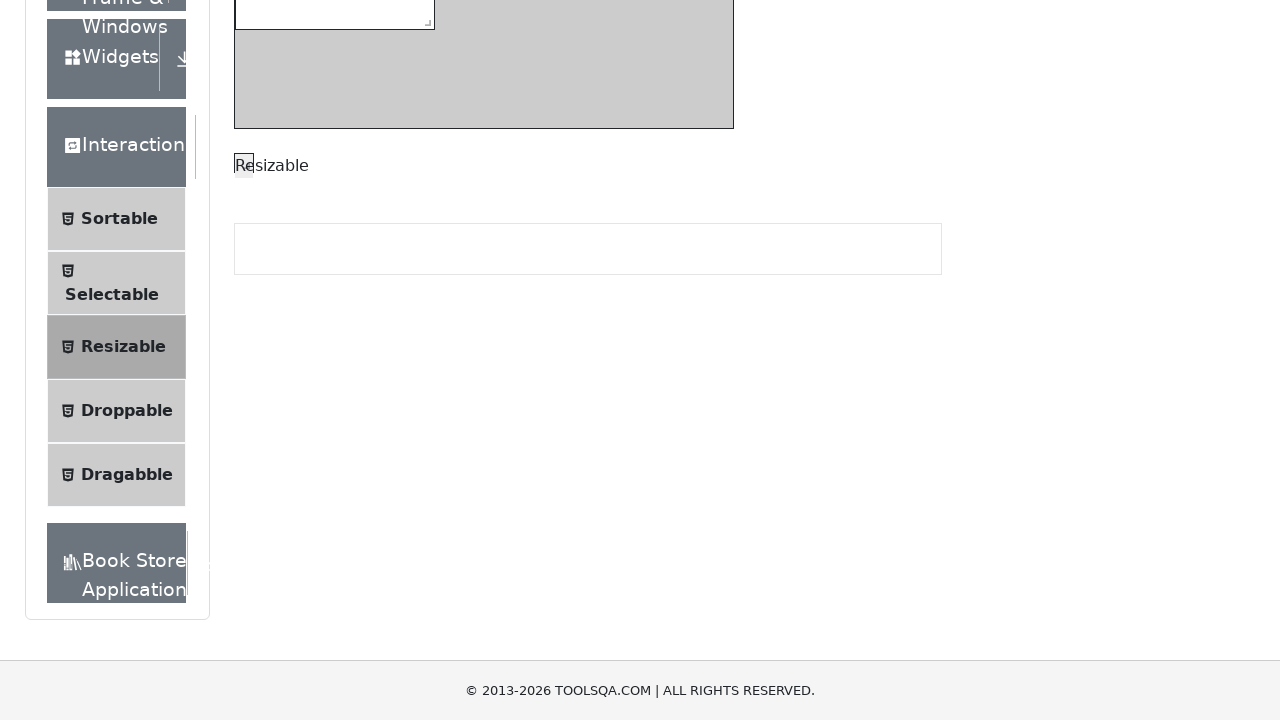